Tests password input field by entering a password and verifying the value

Starting URL: https://www.selenium.dev/selenium/web/web-form.html

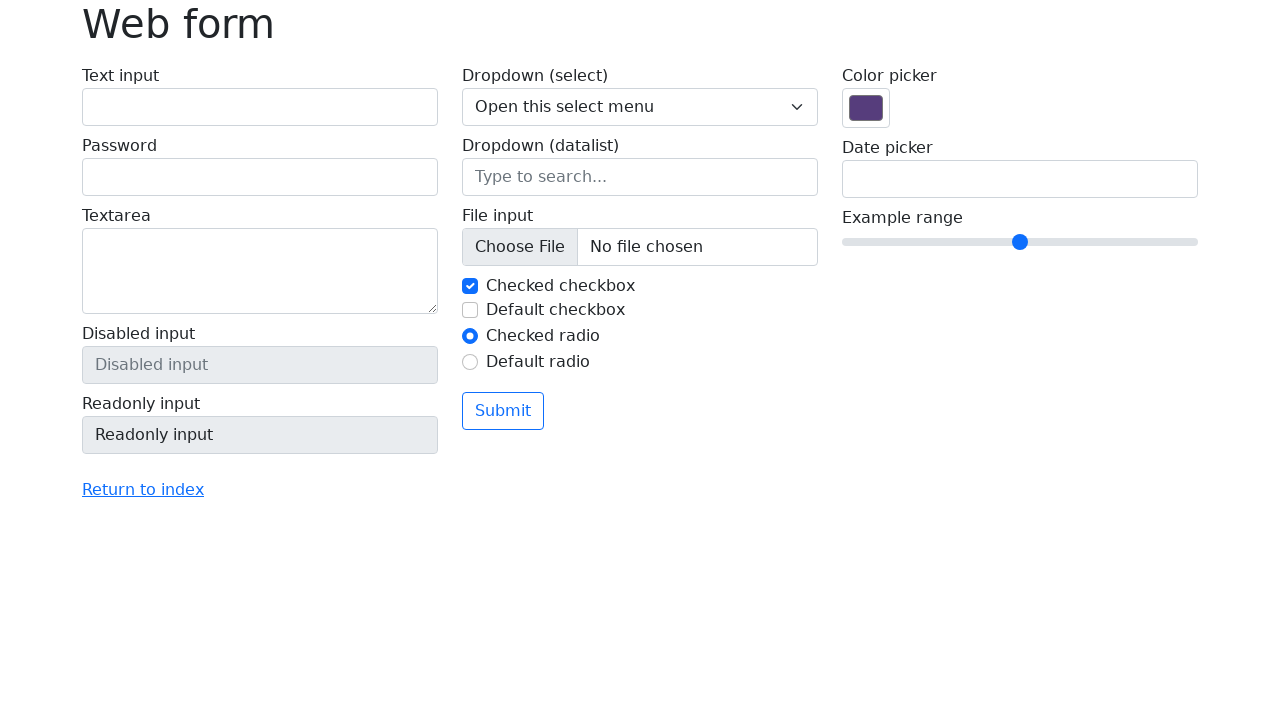

Filled password field with 'mySecretPassword' on input[name='my-password']
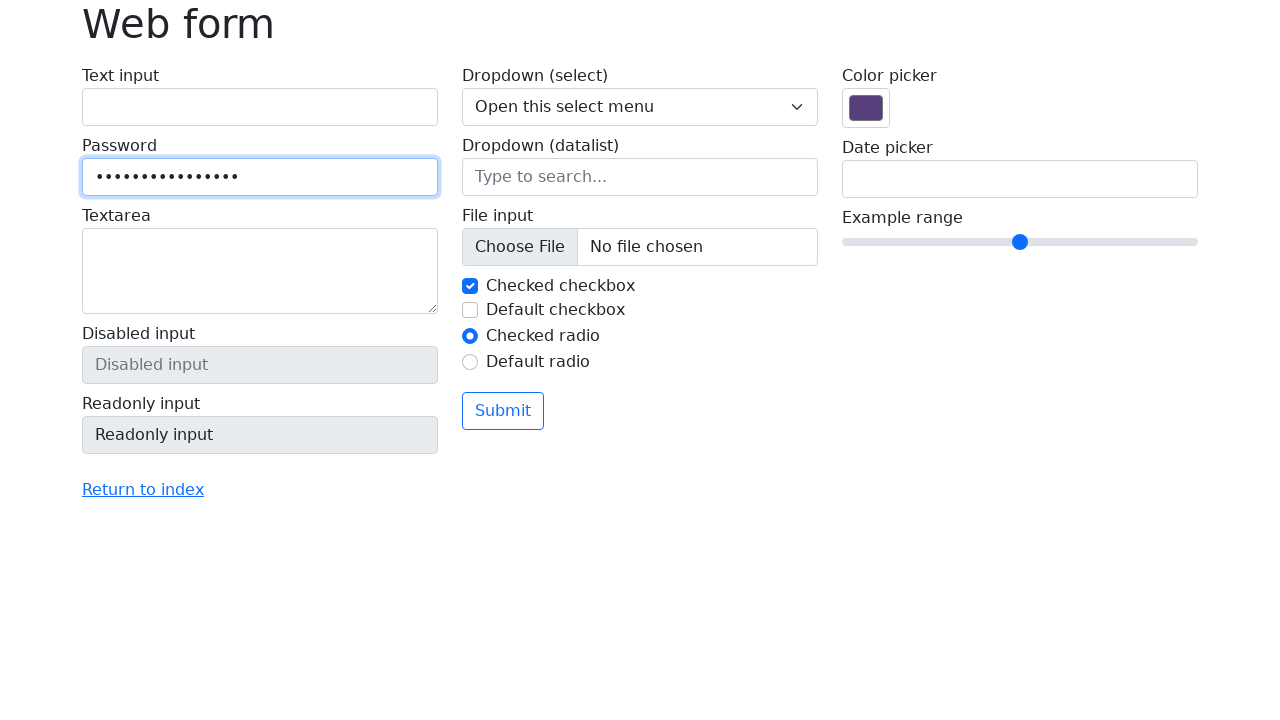

Verified password field contains the correct value
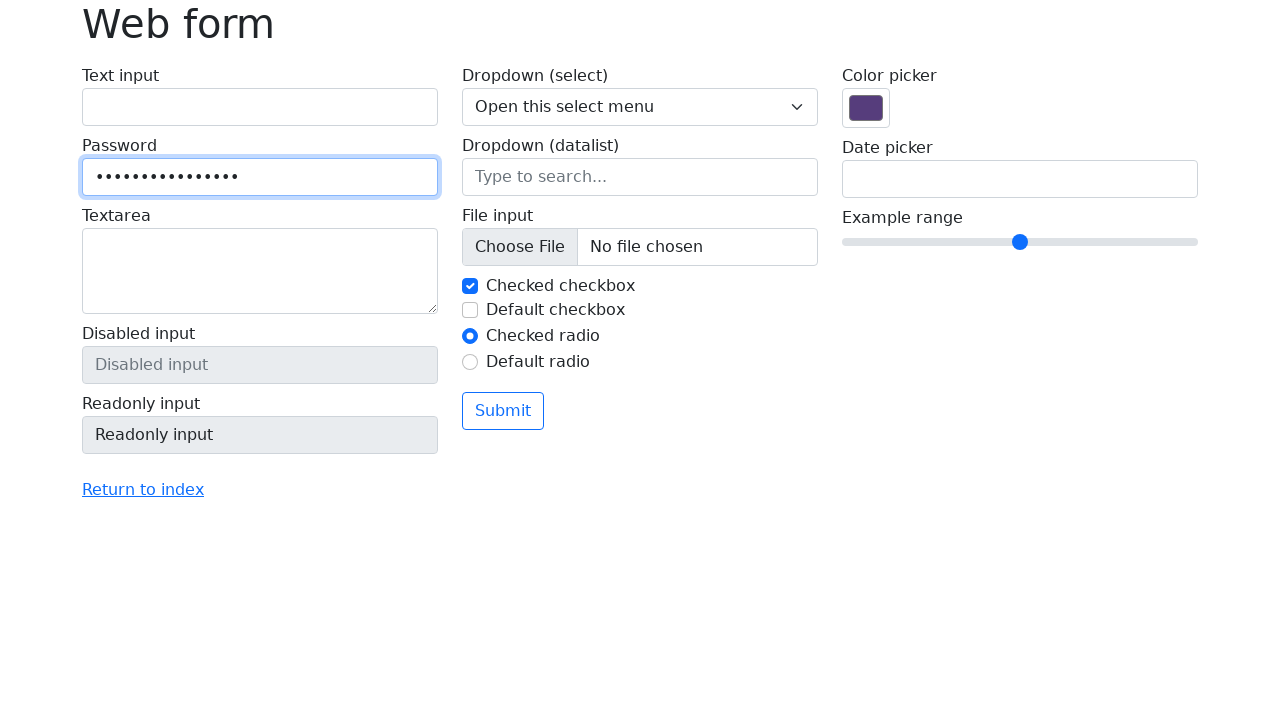

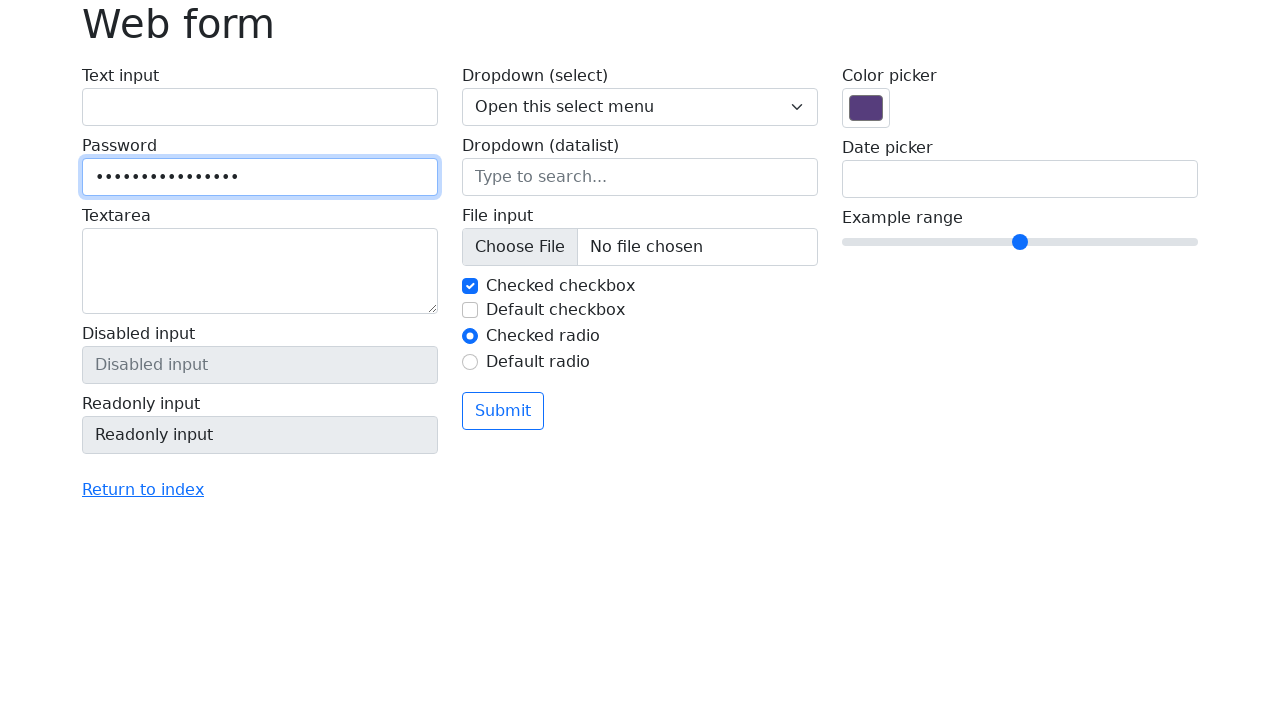